Tests mouse hover functionality by hovering over elements and clicking on a submenu item

Starting URL: https://rahulshettyacademy.com/AutomationPractice/

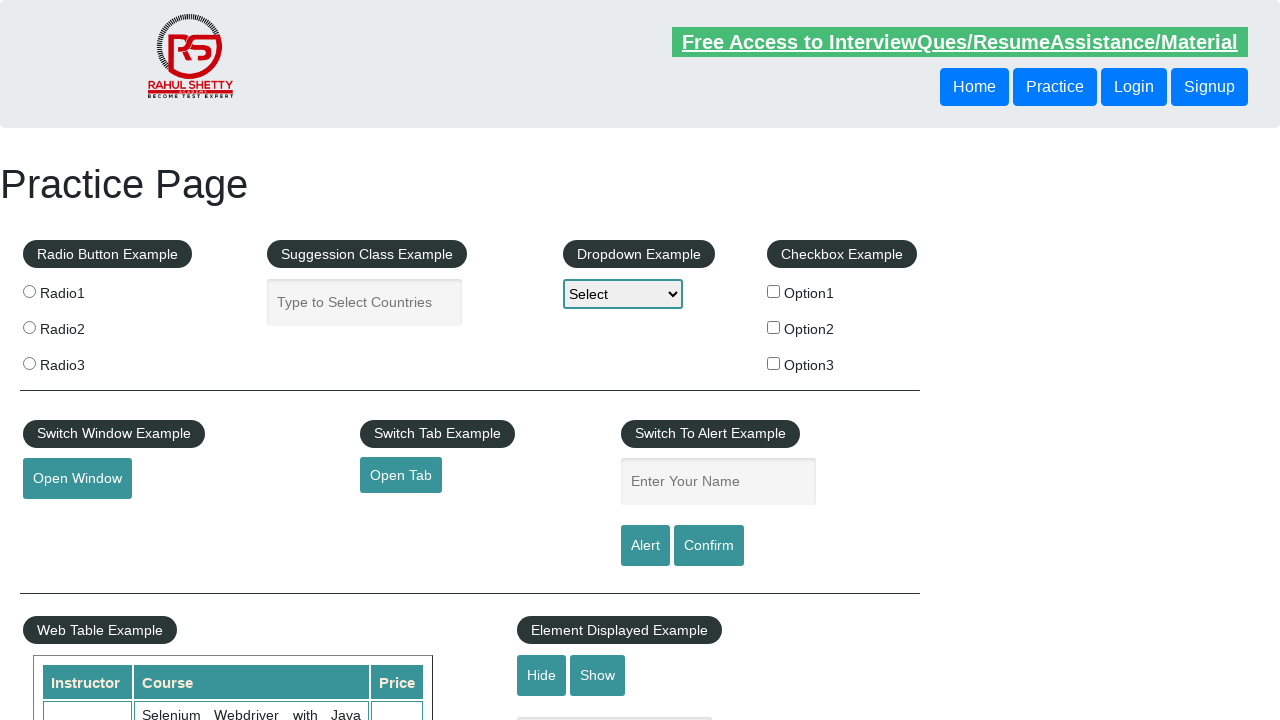

Hovered over main mousehover element at (83, 361) on #mousehover
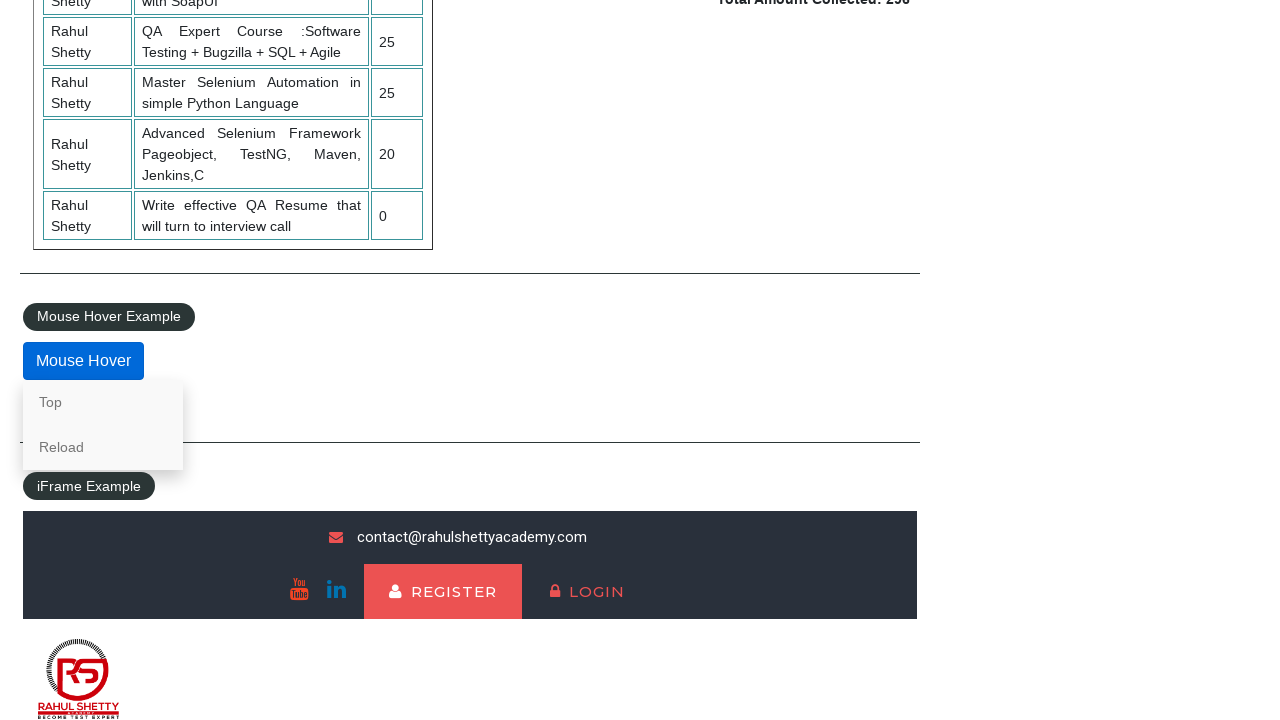

Hovered over 'Top' link in dropdown menu at (103, 402) on text=Top
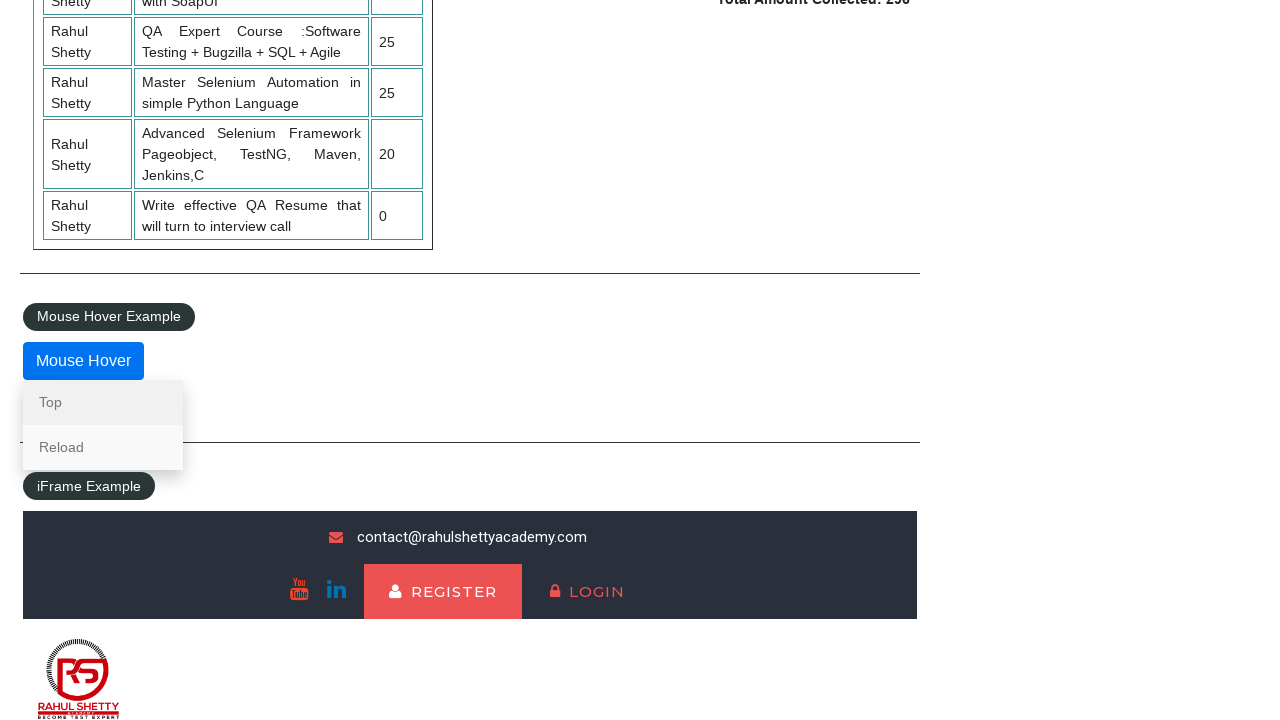

Clicked on 'Reload' submenu item at (103, 447) on text=Reload
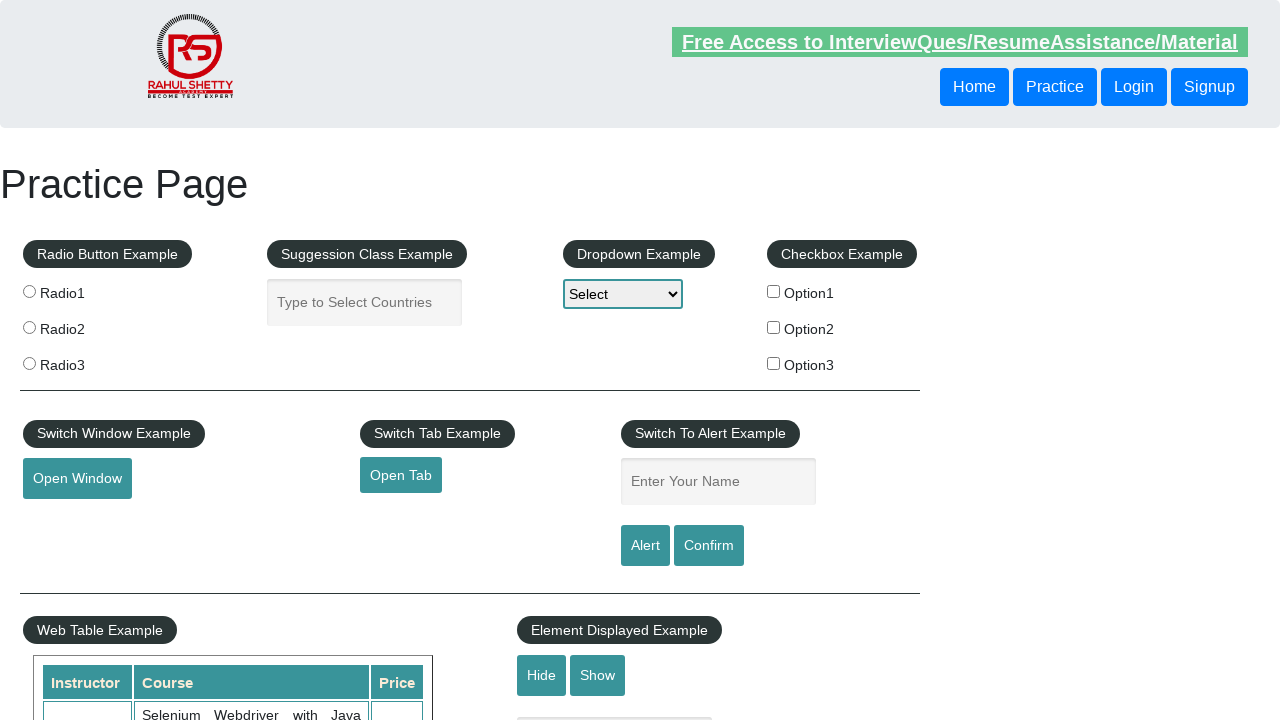

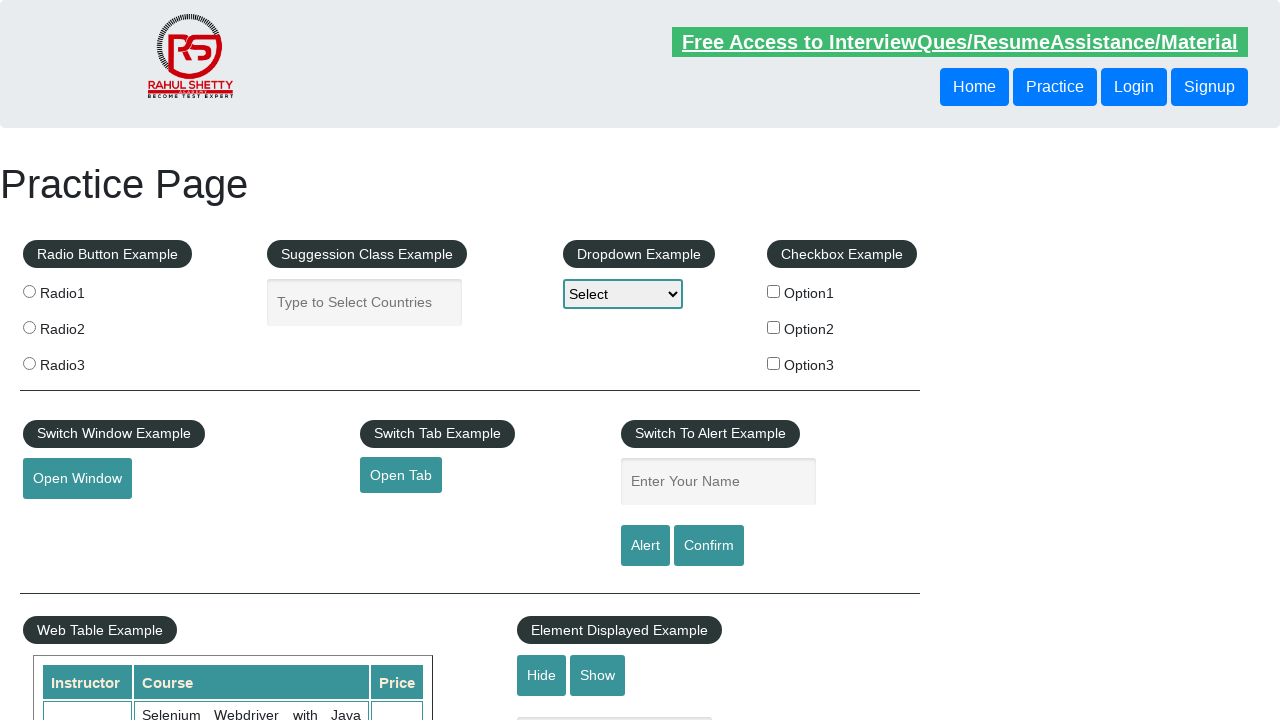